Tests mortgage calculator functionality by filling in home value, interest rate, and selecting start month from dropdown

Starting URL: https://www.mortgagecalculator.org

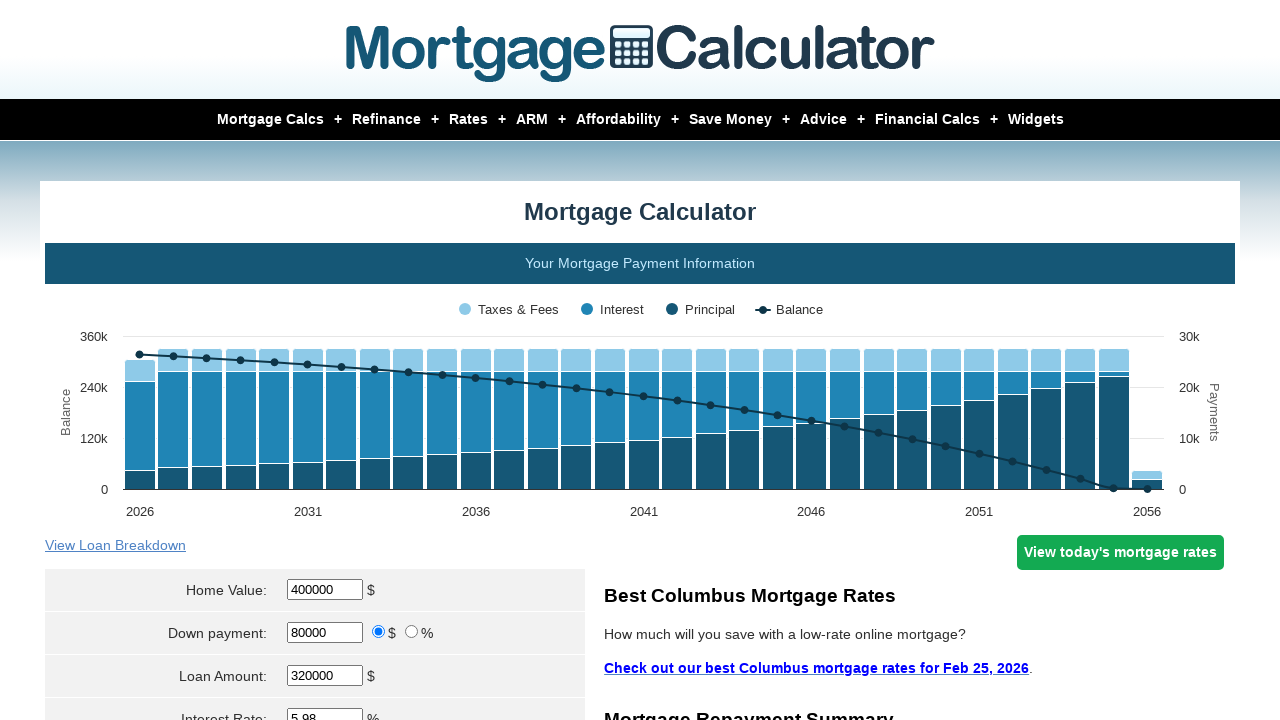

Cleared home value field on input[name='param[homevalue]']
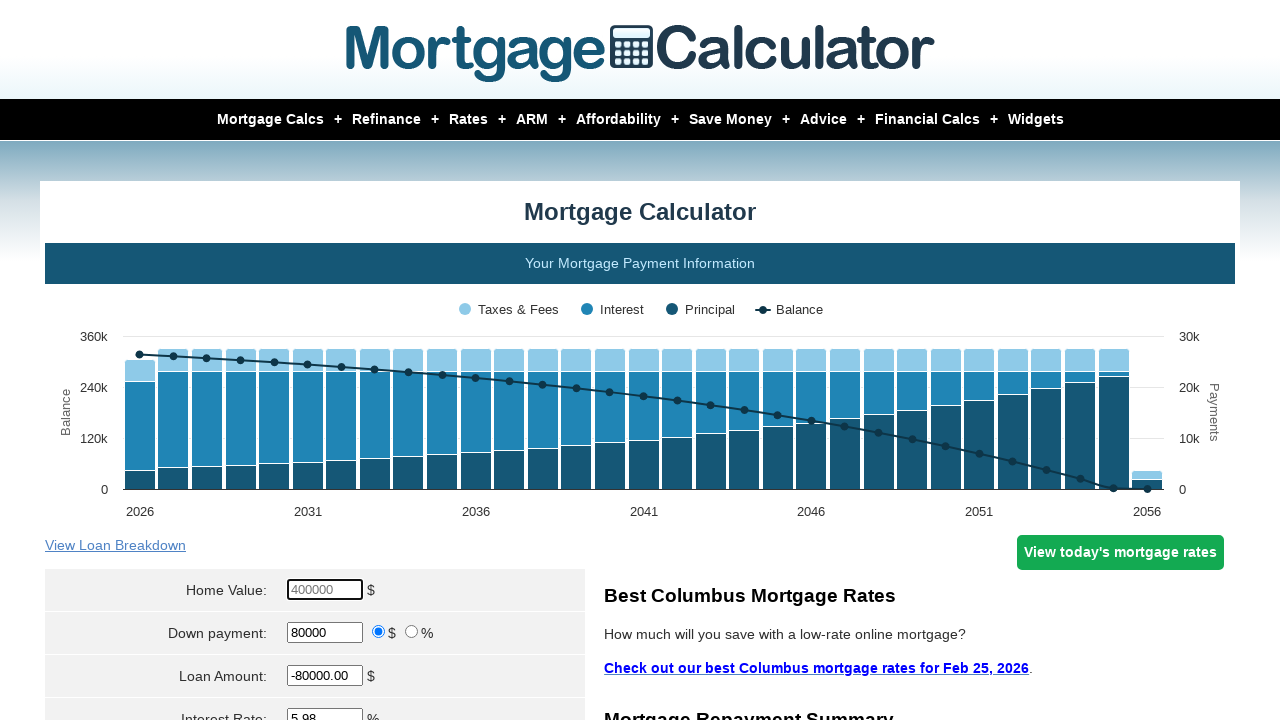

Entered home value of $350,000 on input[name='param[homevalue]']
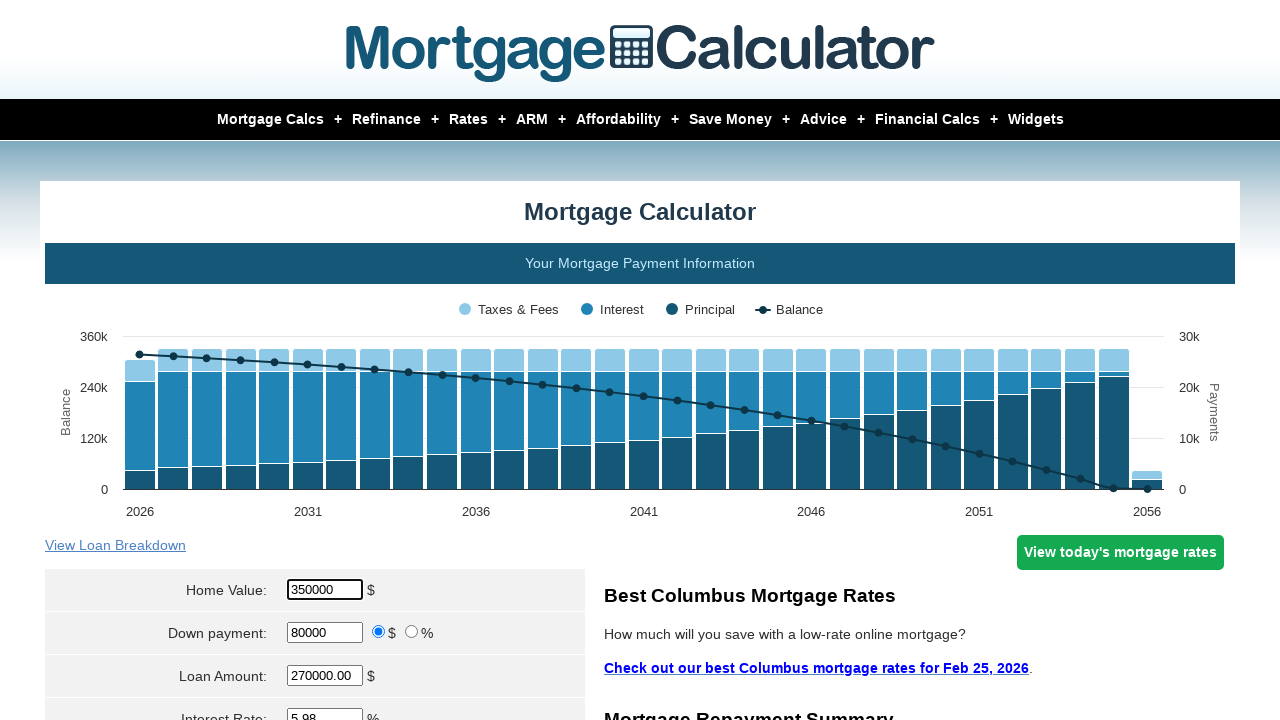

Cleared interest rate field on input[name='param[interest_rate]']
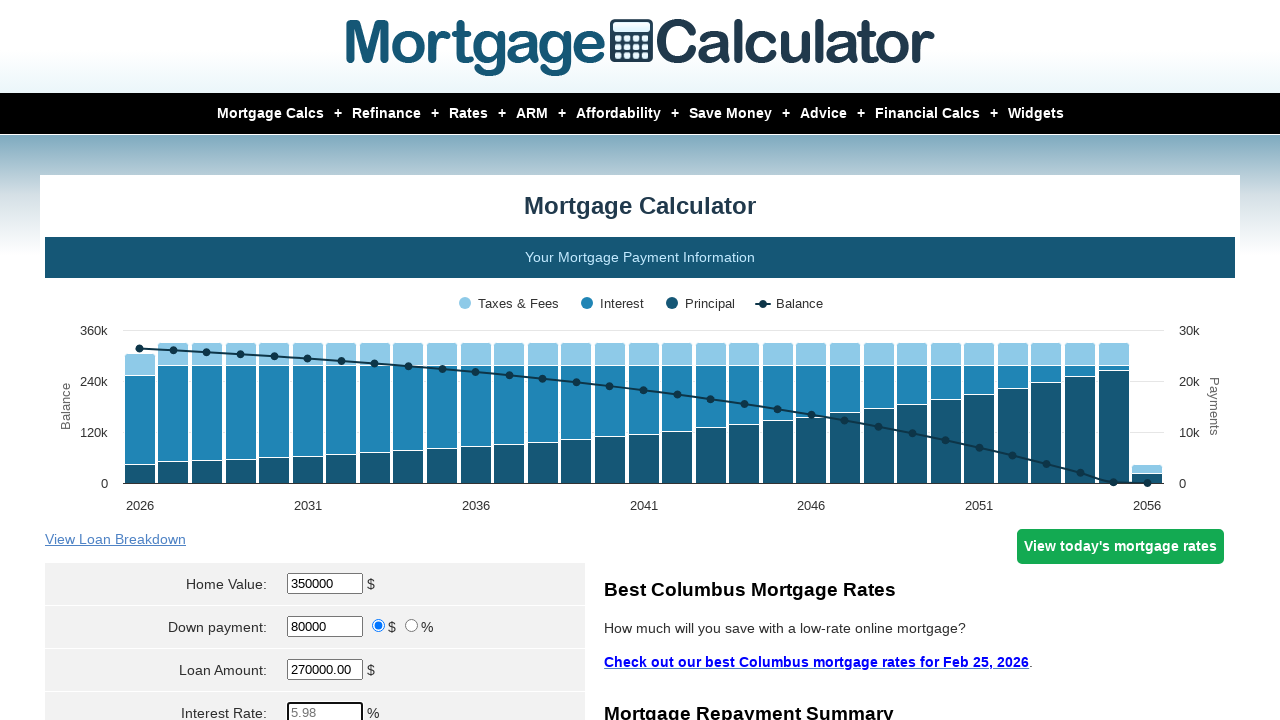

Entered interest rate of 2.5% on input[name='param[interest_rate]']
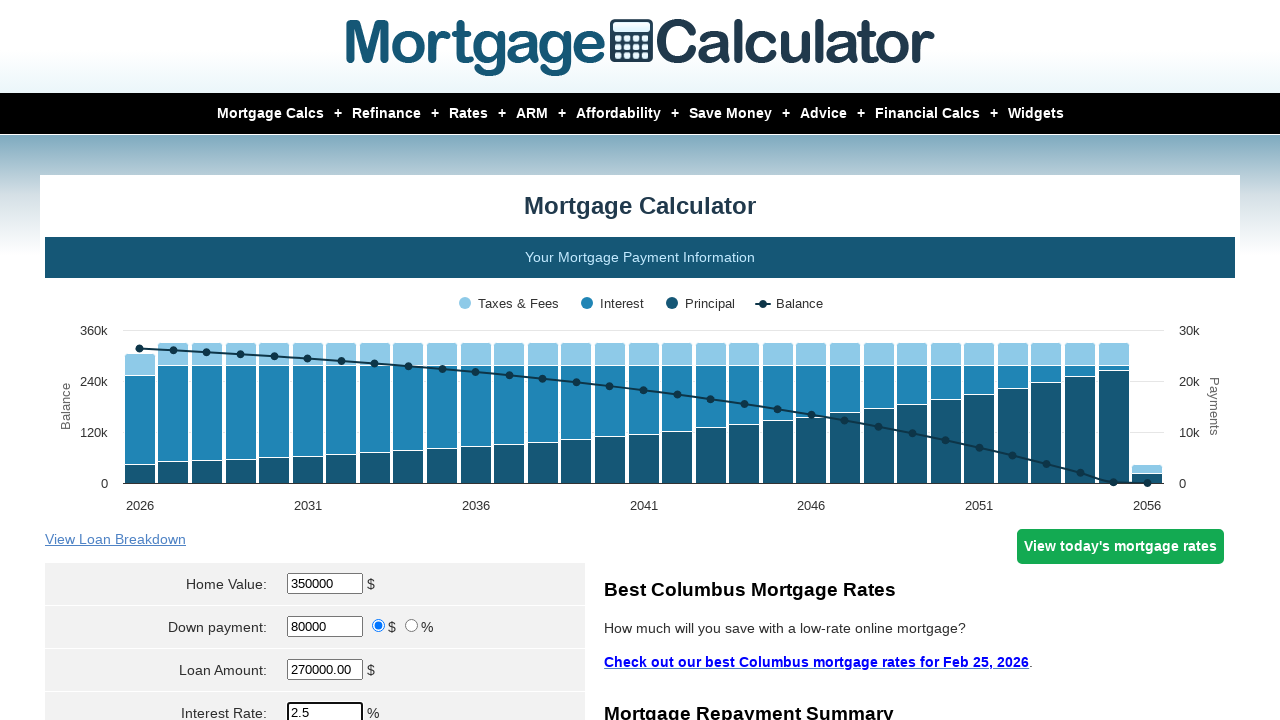

Selected 'Apr' from start month dropdown on select[name='param[start_month]']
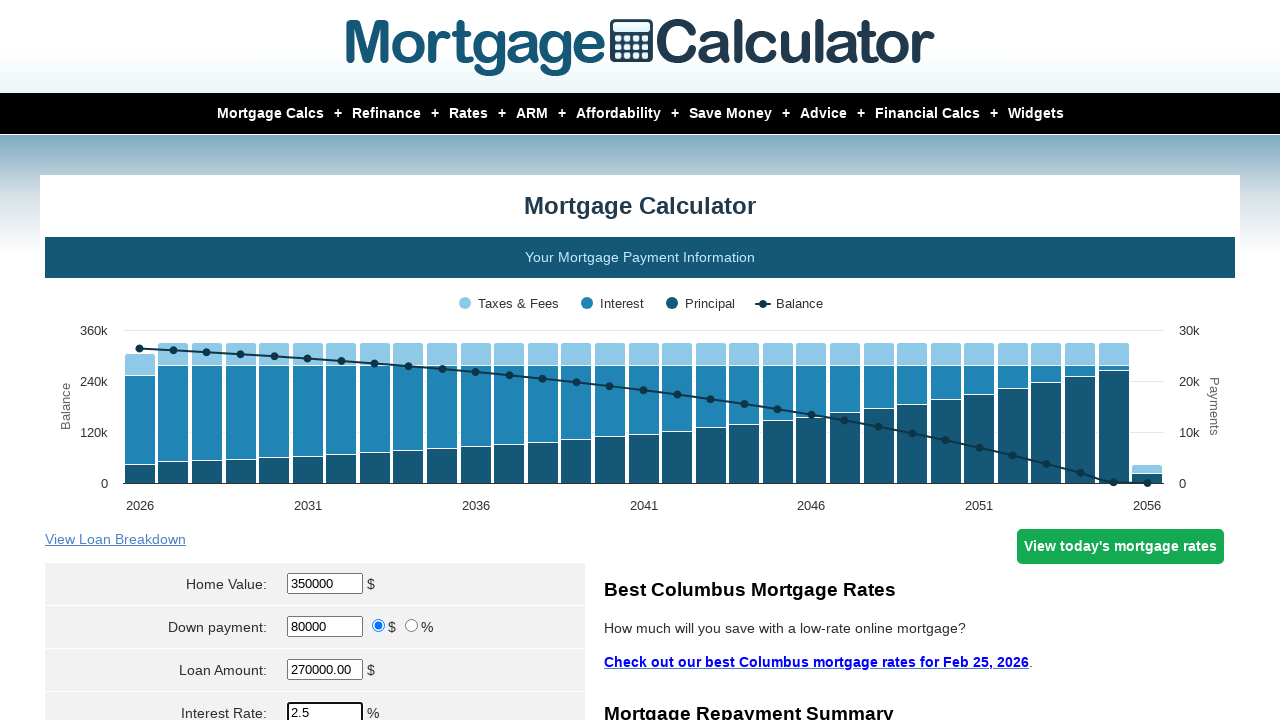

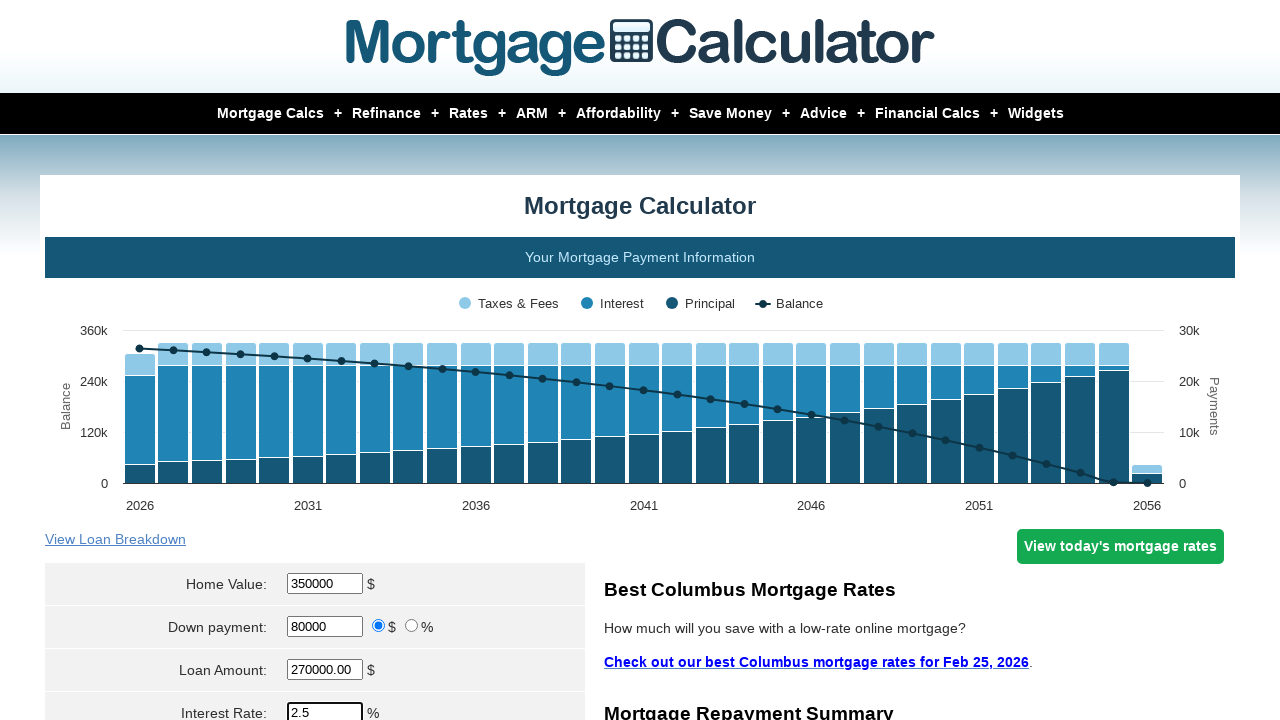